Tests frame handling functionality including nested frames navigation, iframe text editing, footer link verification, and GitHub ribbon link verification on the-internet test site.

Starting URL: https://the-internet.herokuapp.com/frames

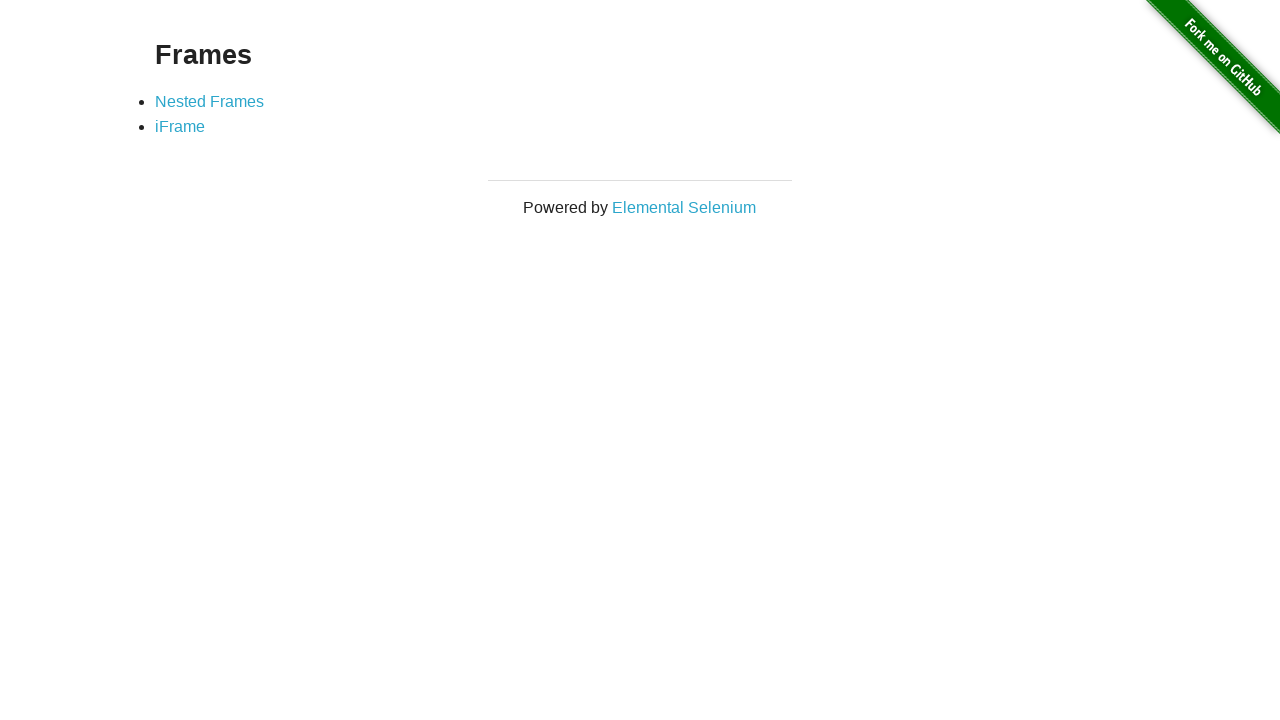

Clicked on Nested Frames link at (210, 101) on text=Nested Frames
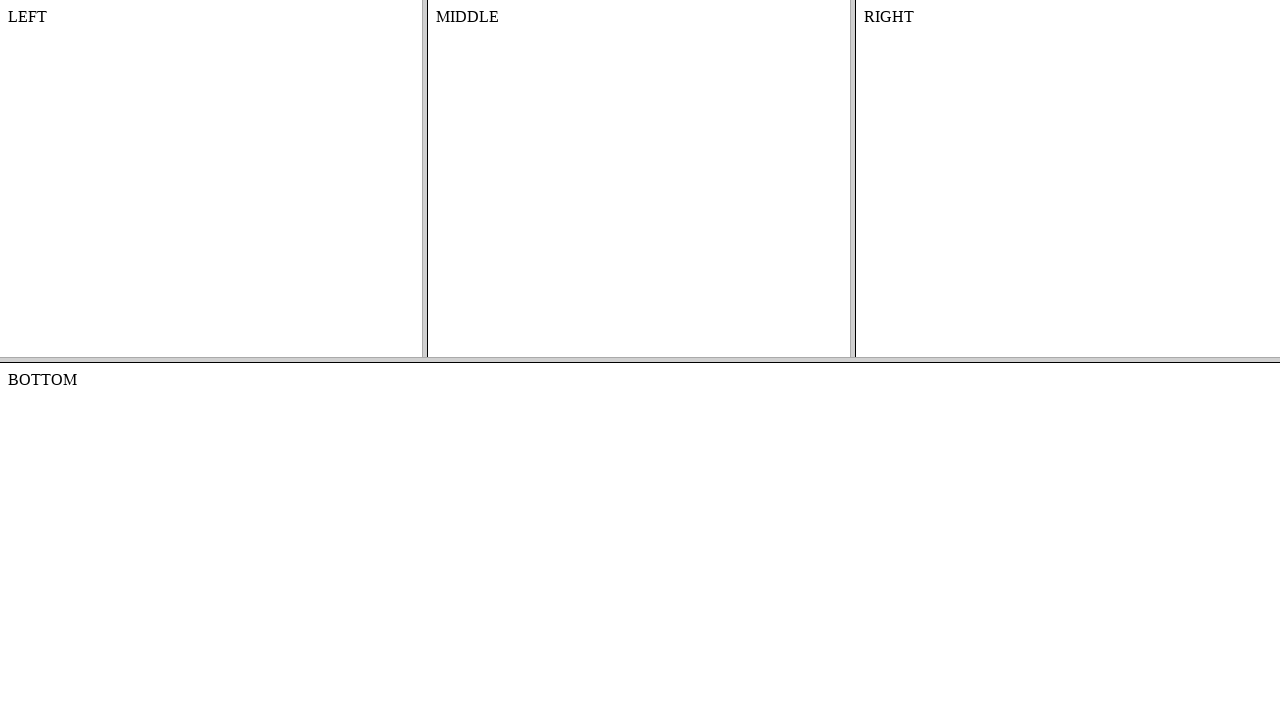

Located top frame
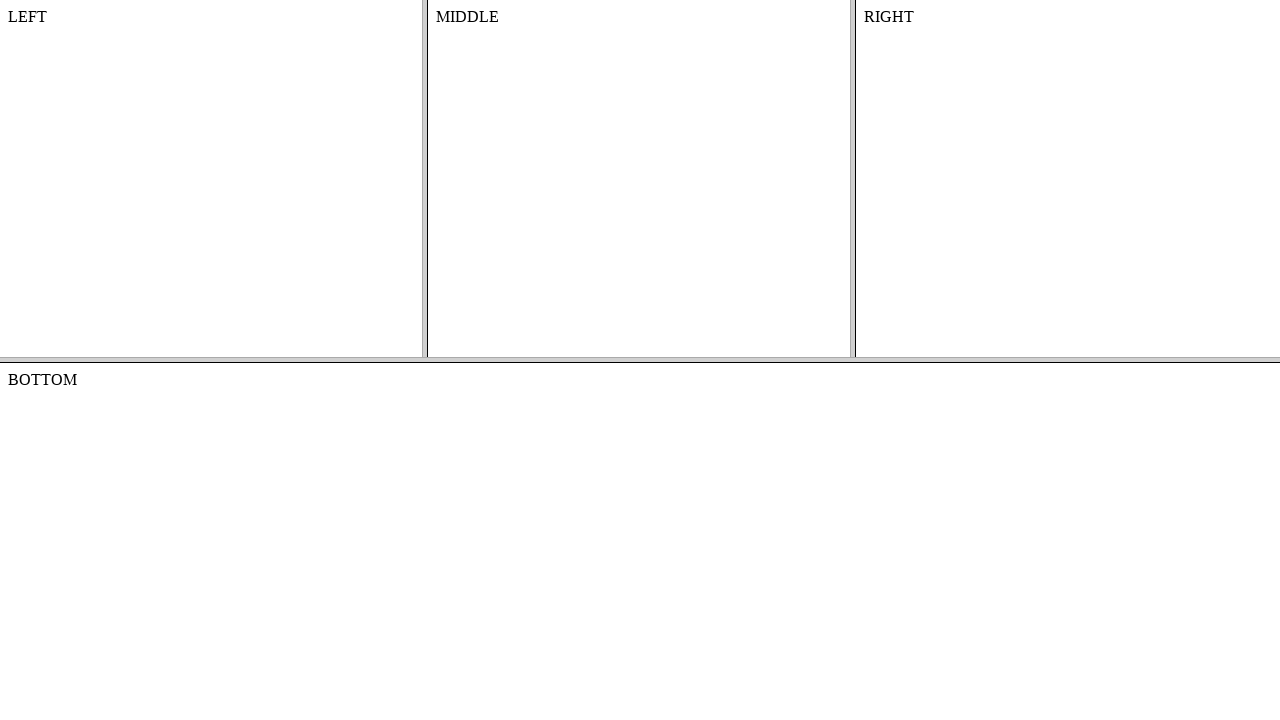

Located left nested frame inside top frame
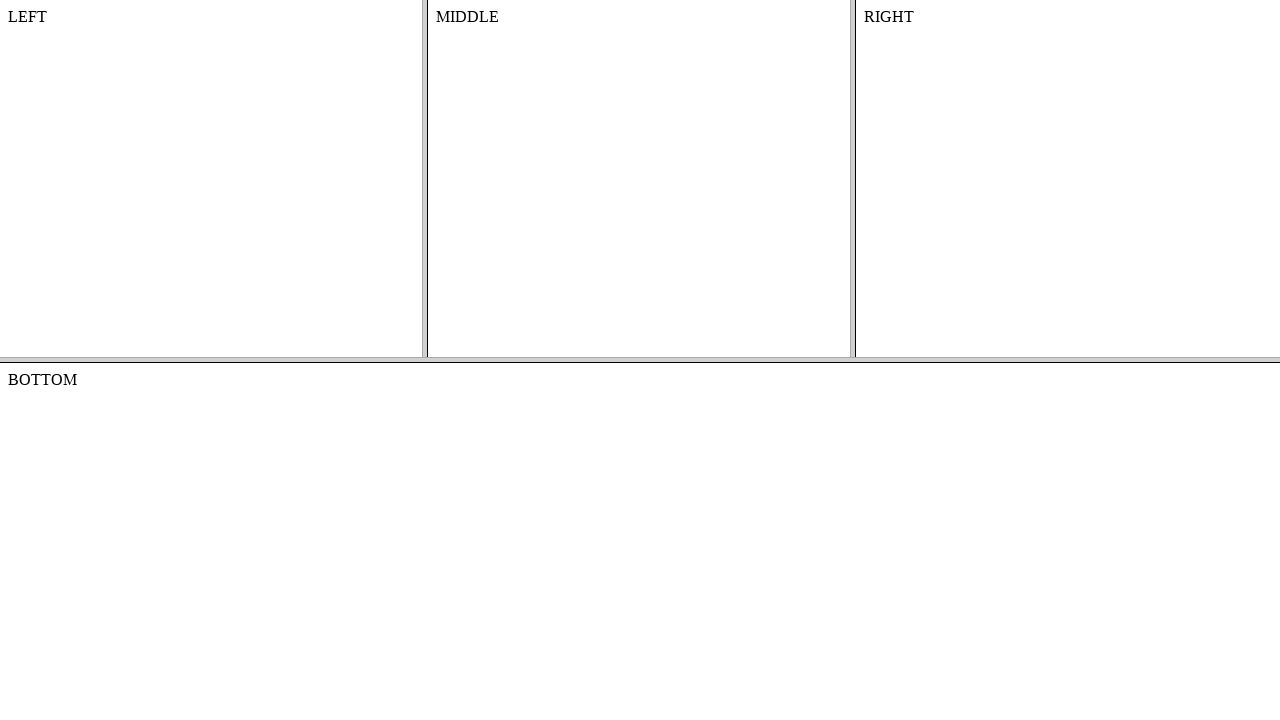

Retrieved text from left frame: 
    LEFT
    


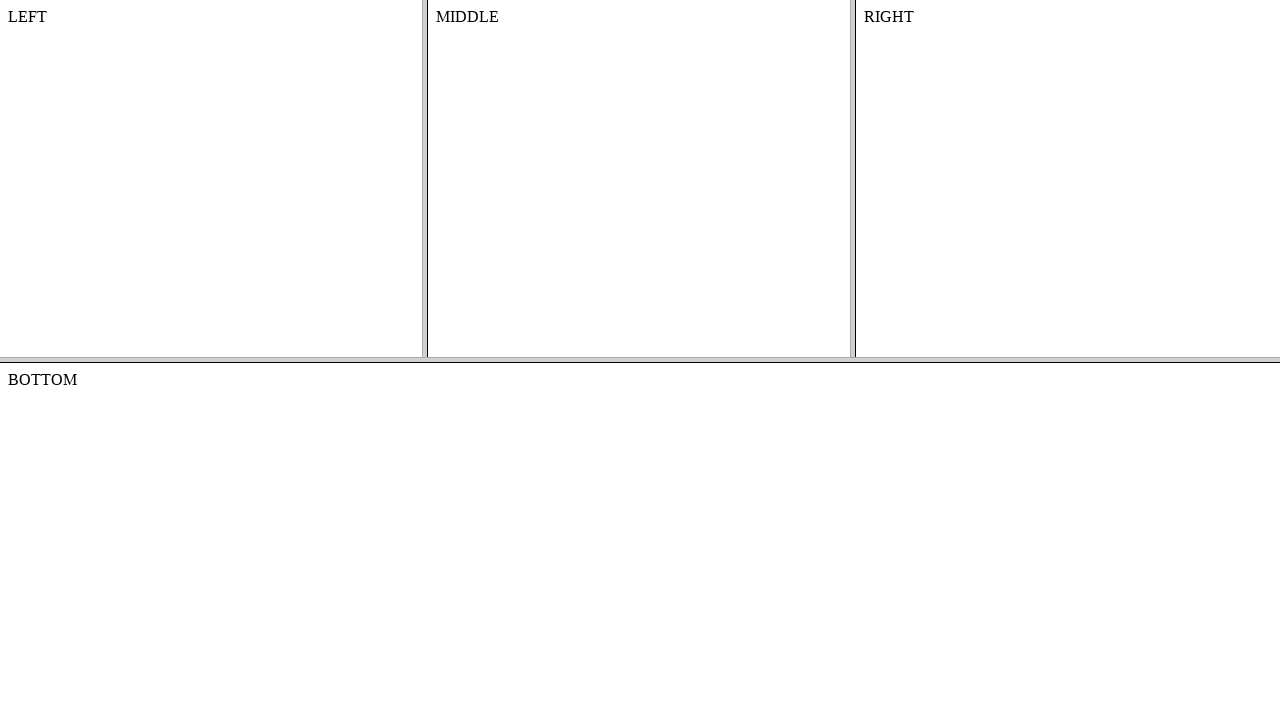

Located middle nested frame inside top frame
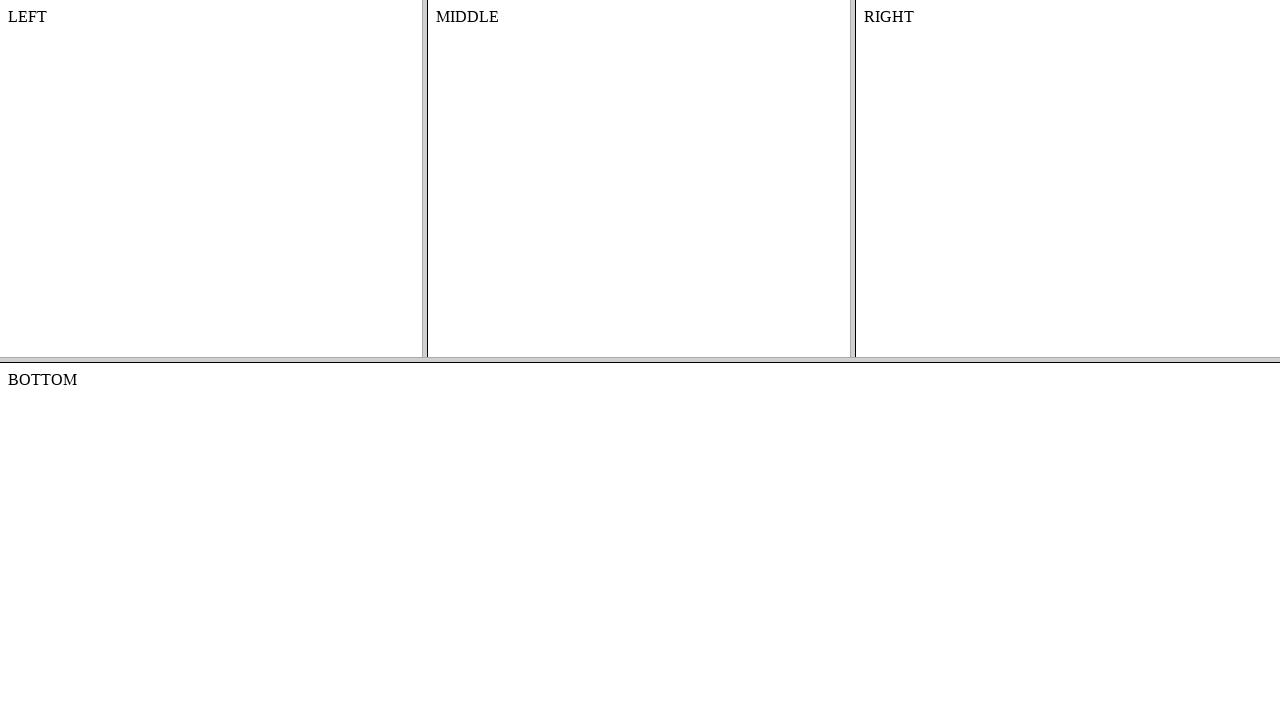

Retrieved text from middle frame: MIDDLE
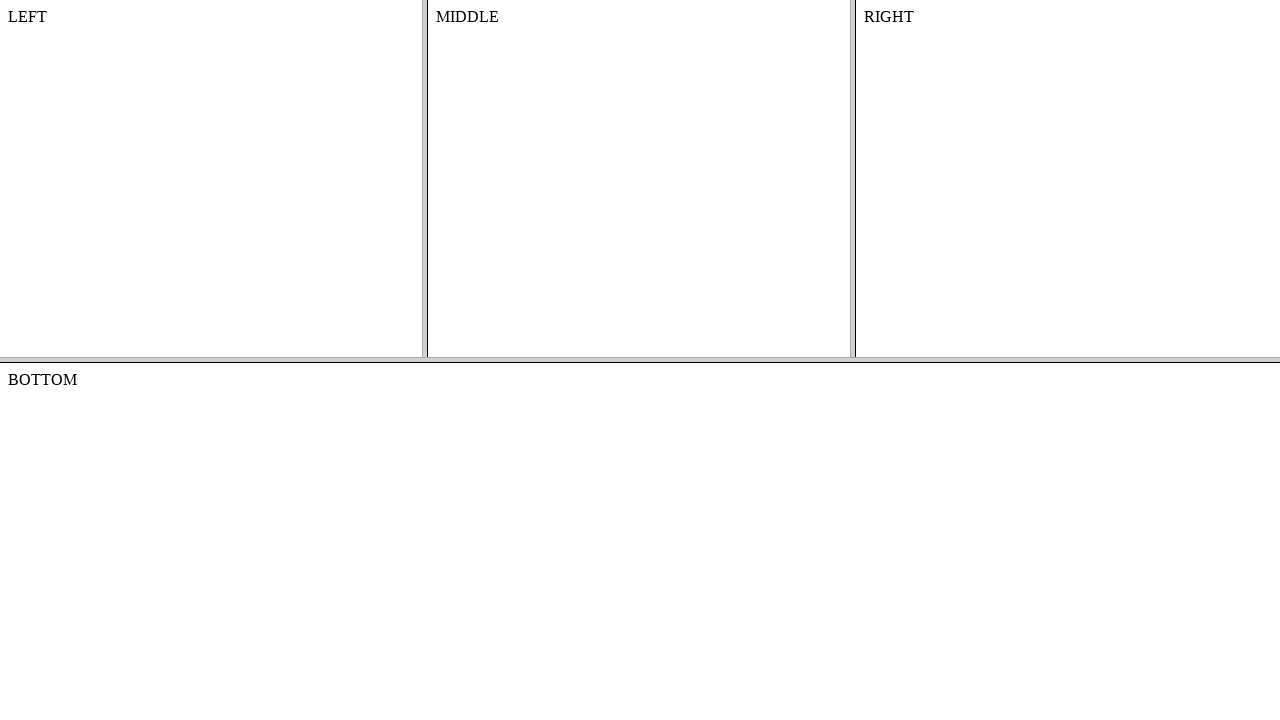

Navigated back to Frames landing page
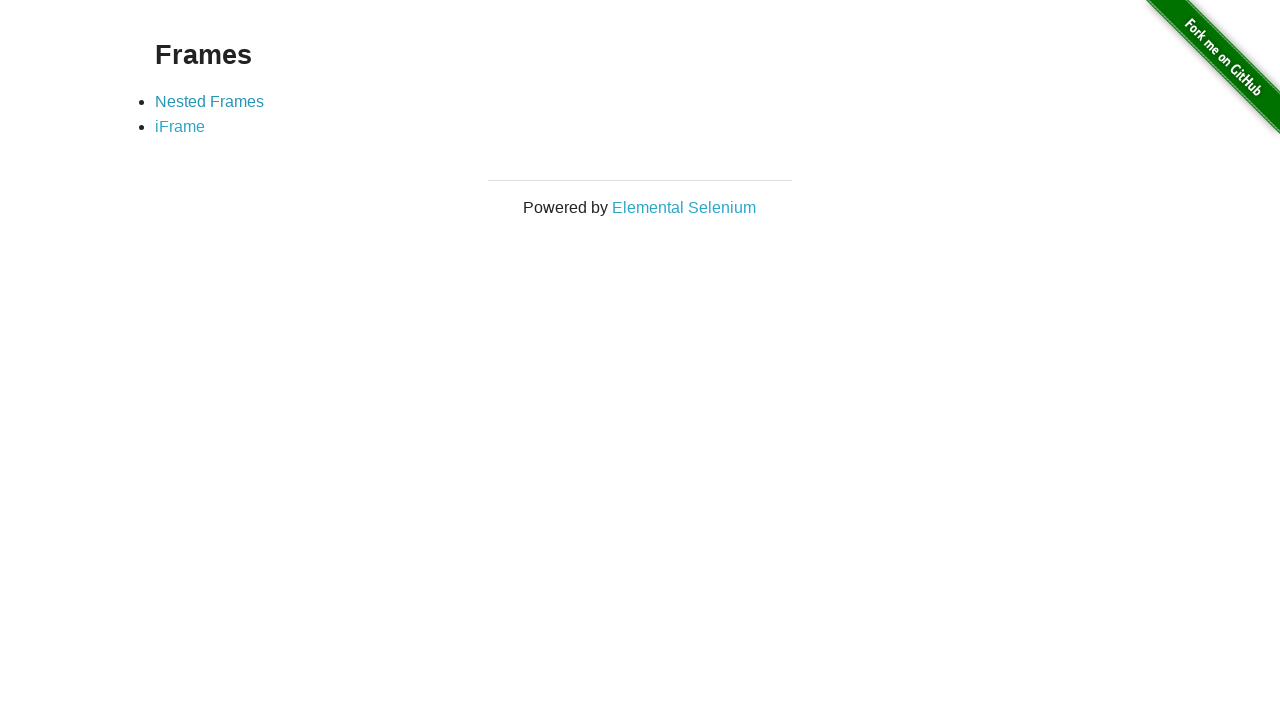

Clicked on iFrame link at (180, 127) on text=iFrame
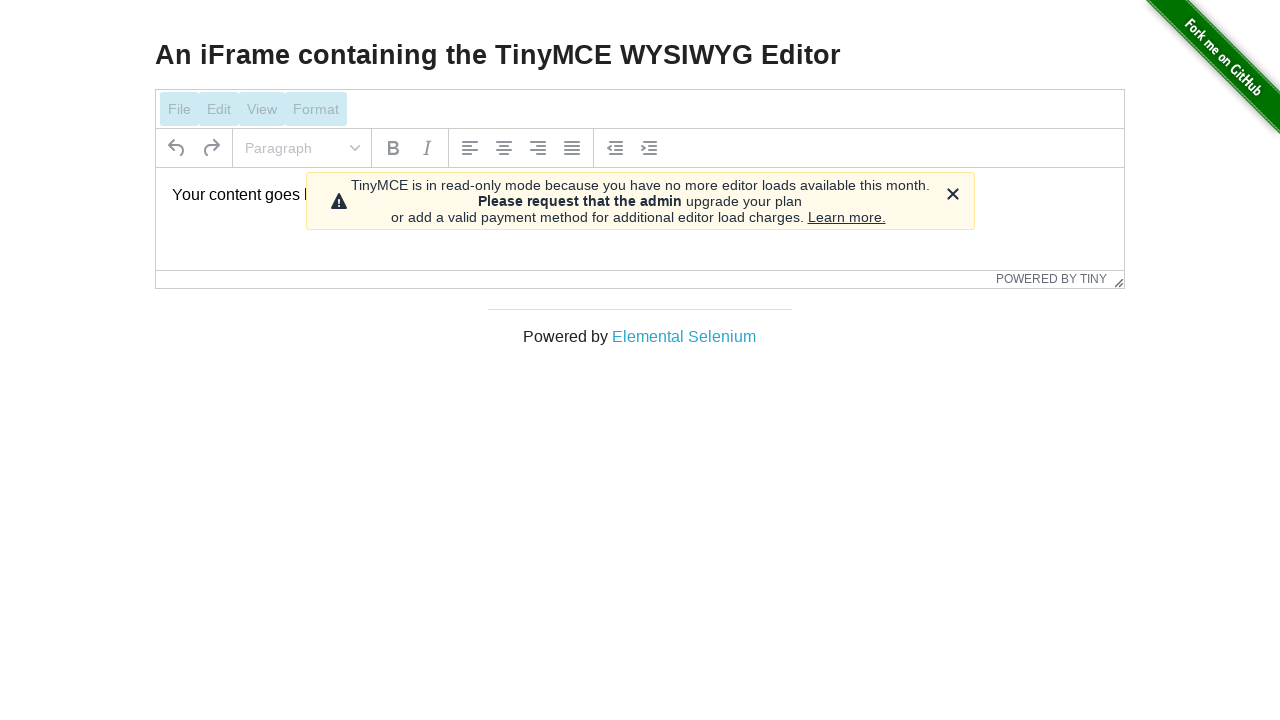

Located iFrame with id 'mce_0_ifr'
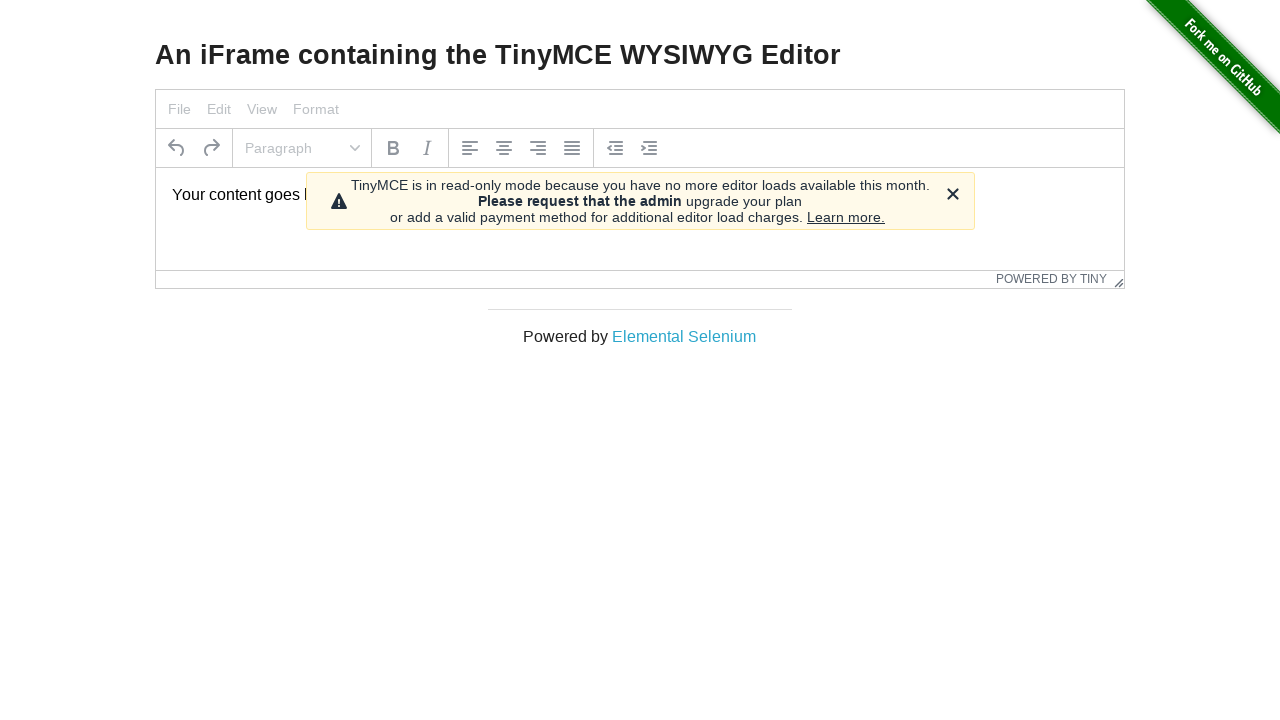

Located editable area inside iFrame
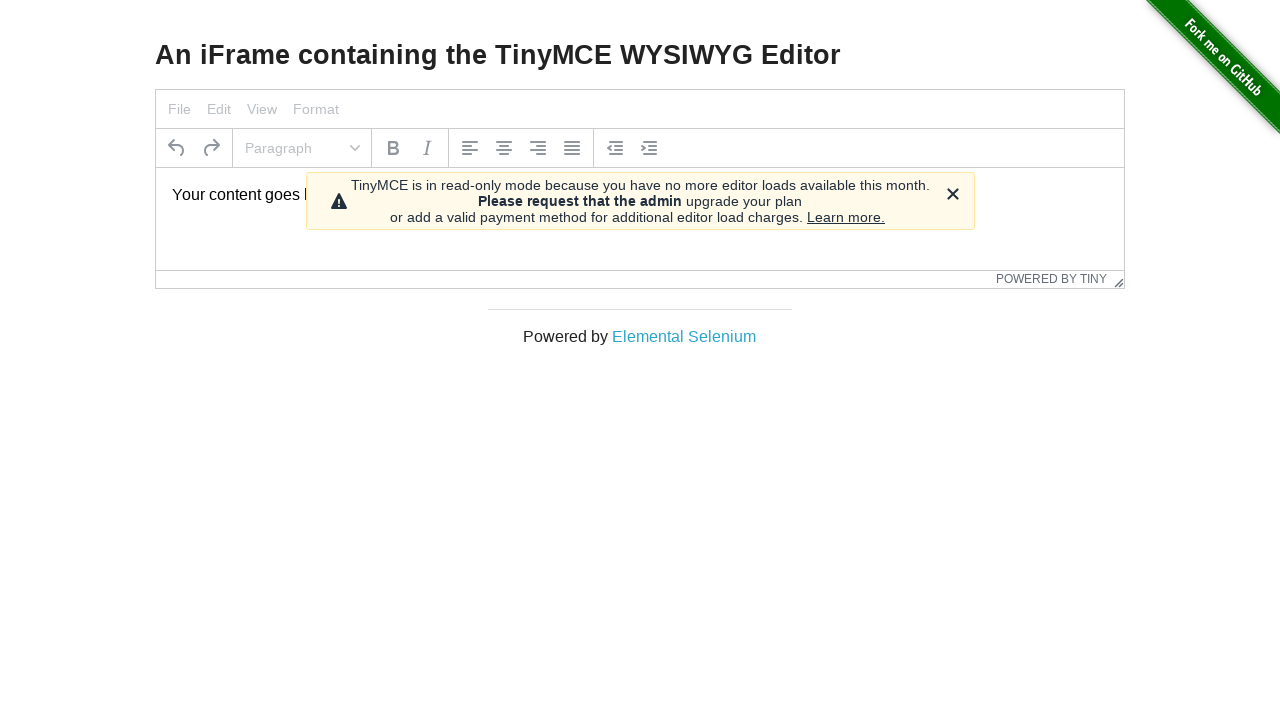

Cleared existing text in editable area
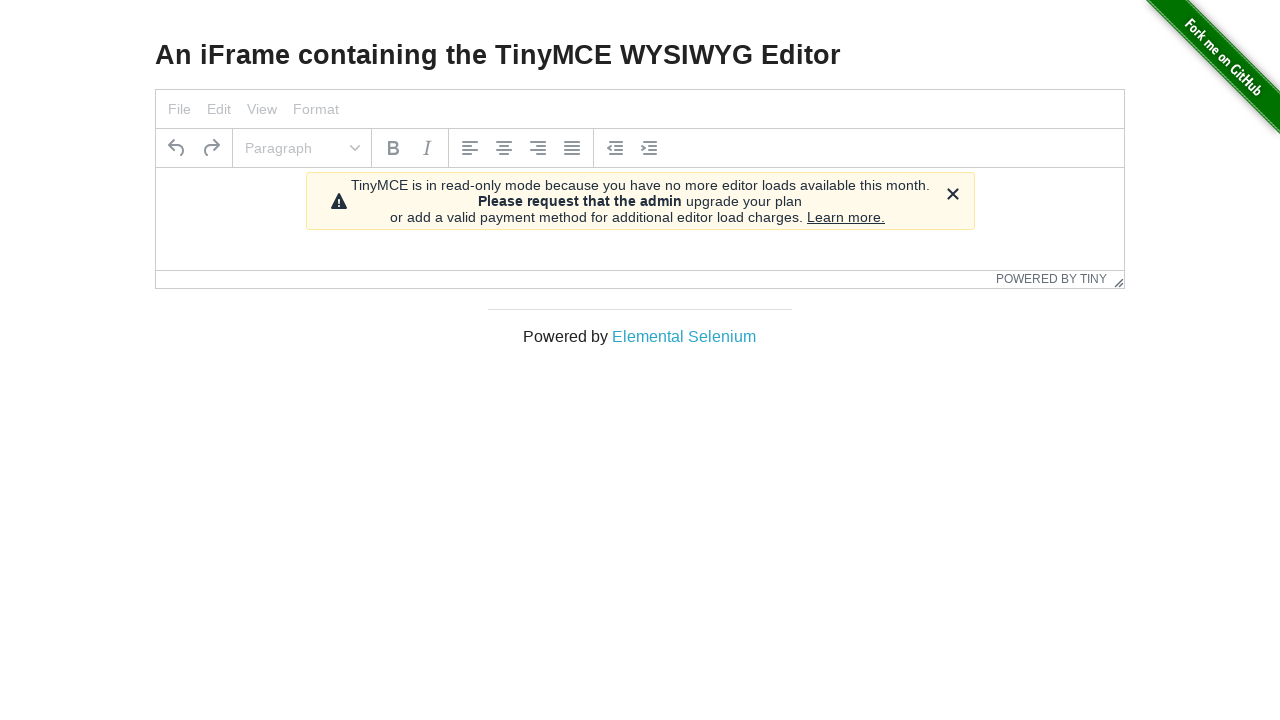

Set editable area text to 'Hello from Playwright!'
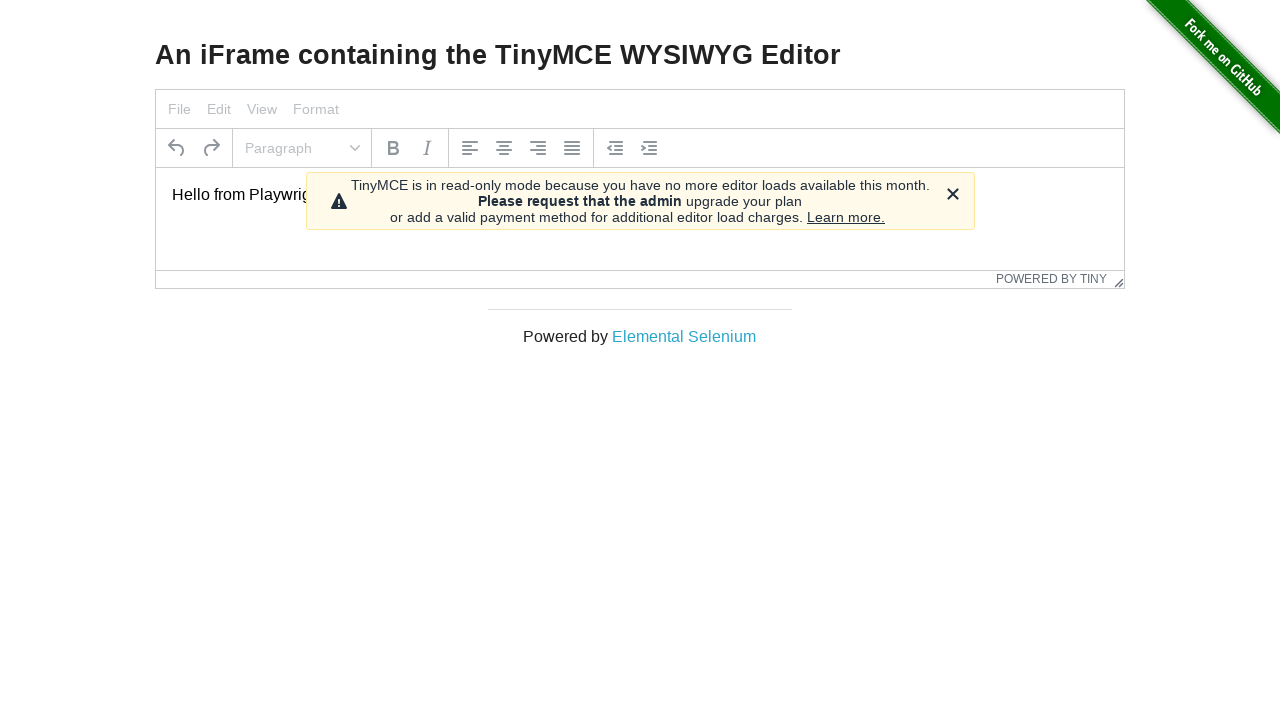

Retrieved text from editable area: Hello from Playwright!
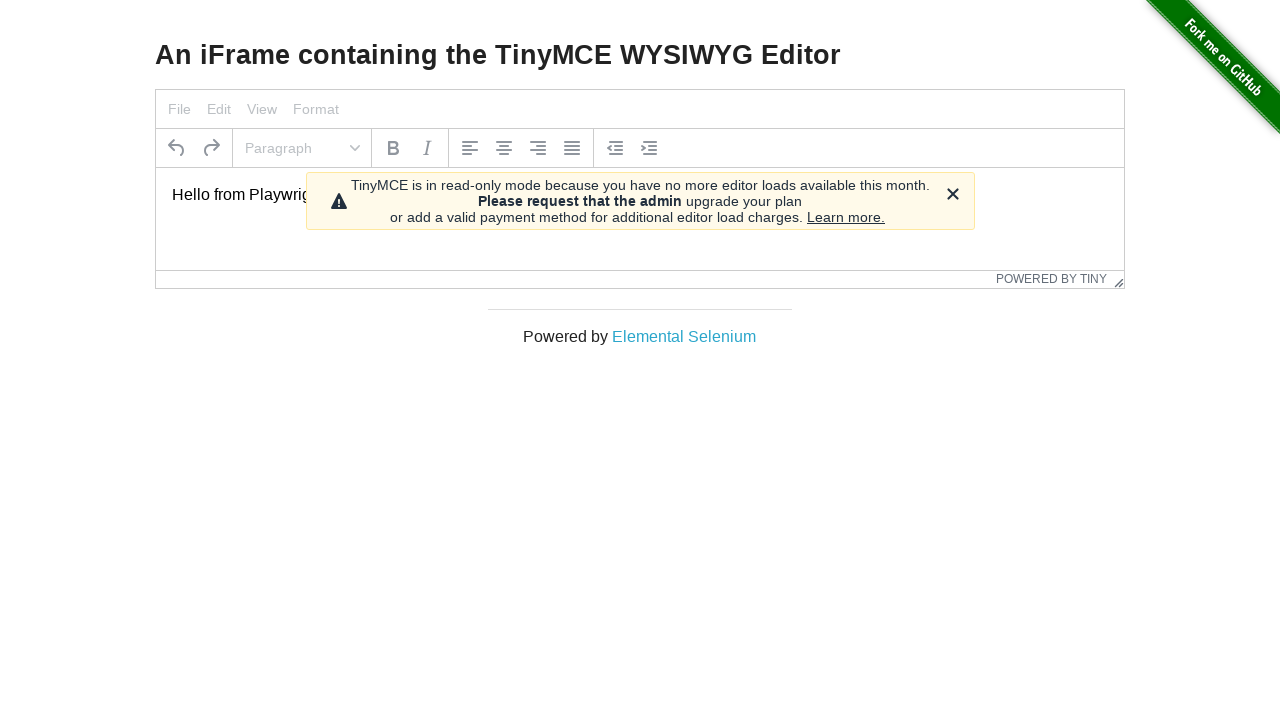

Navigated back to Frames landing page
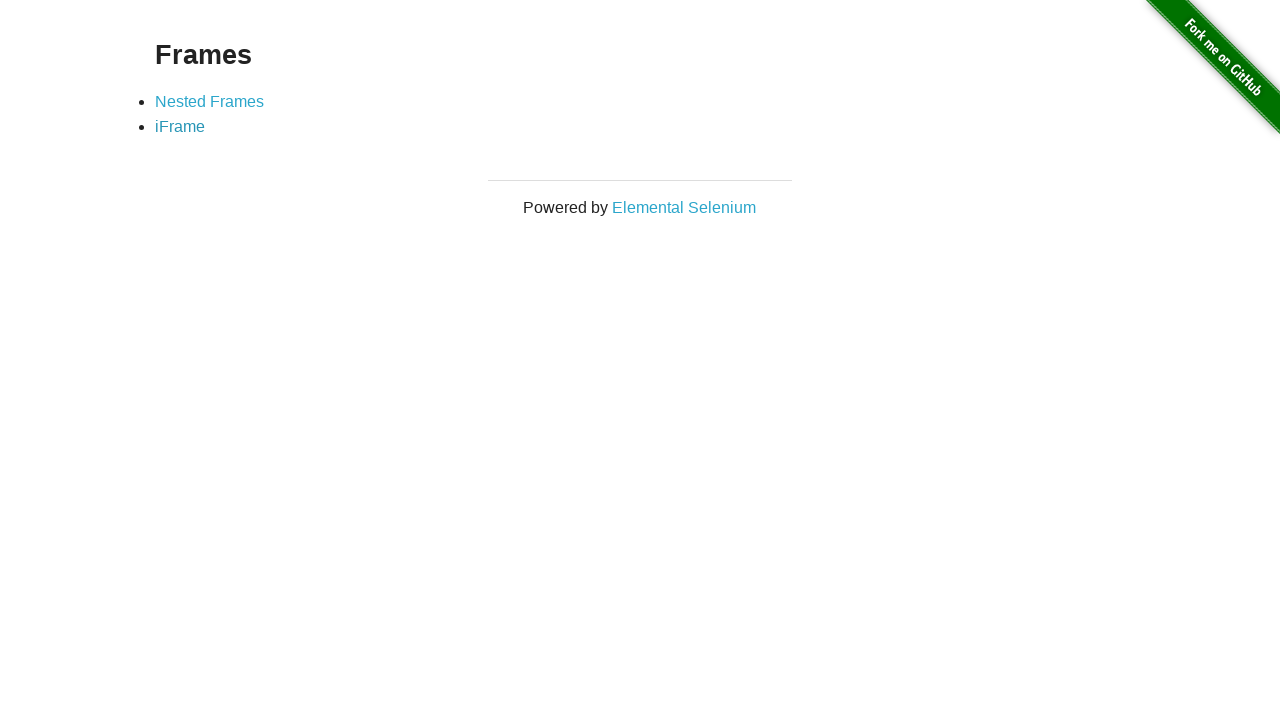

Located footer link
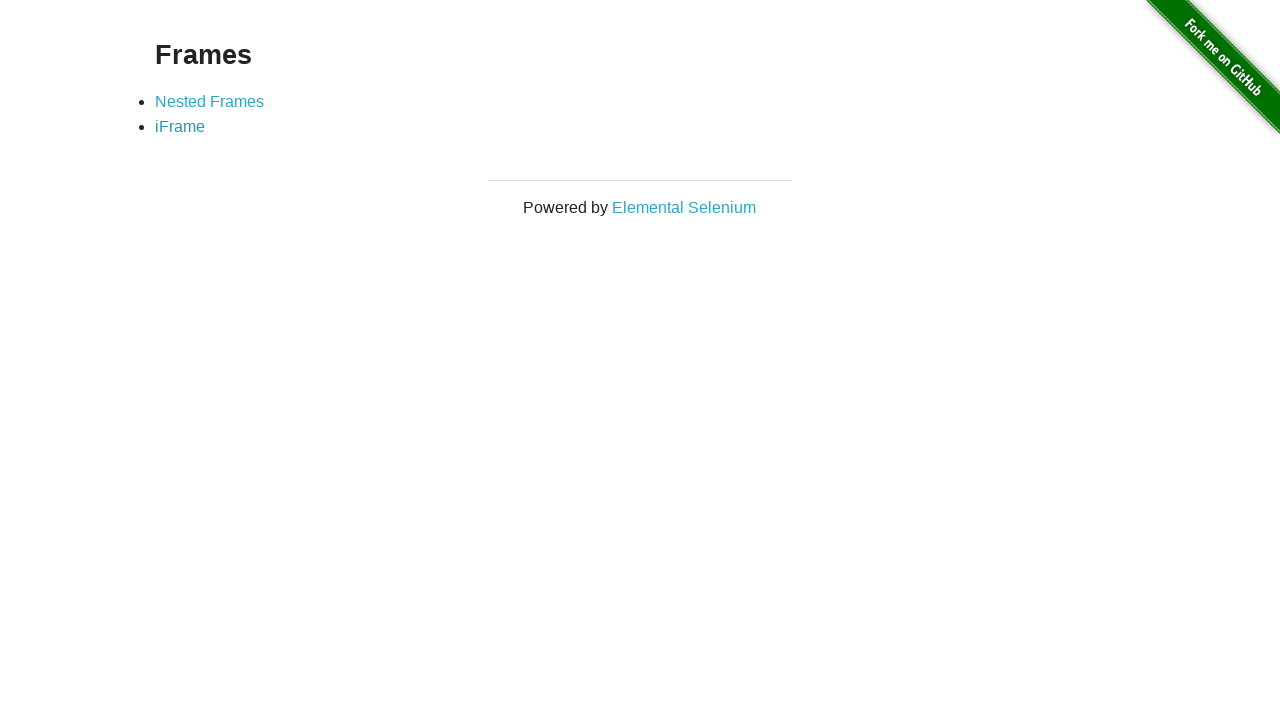

Retrieved footer link text: Elemental Selenium
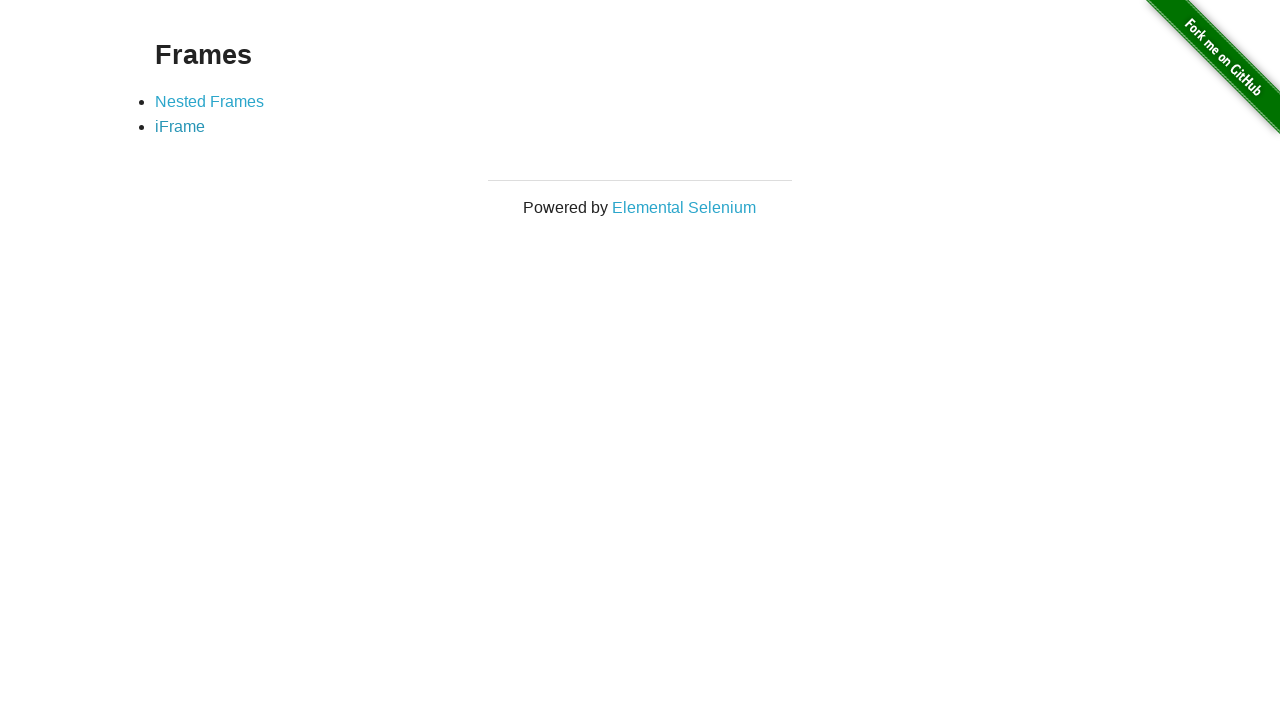

Retrieved footer link href: http://elementalselenium.com/
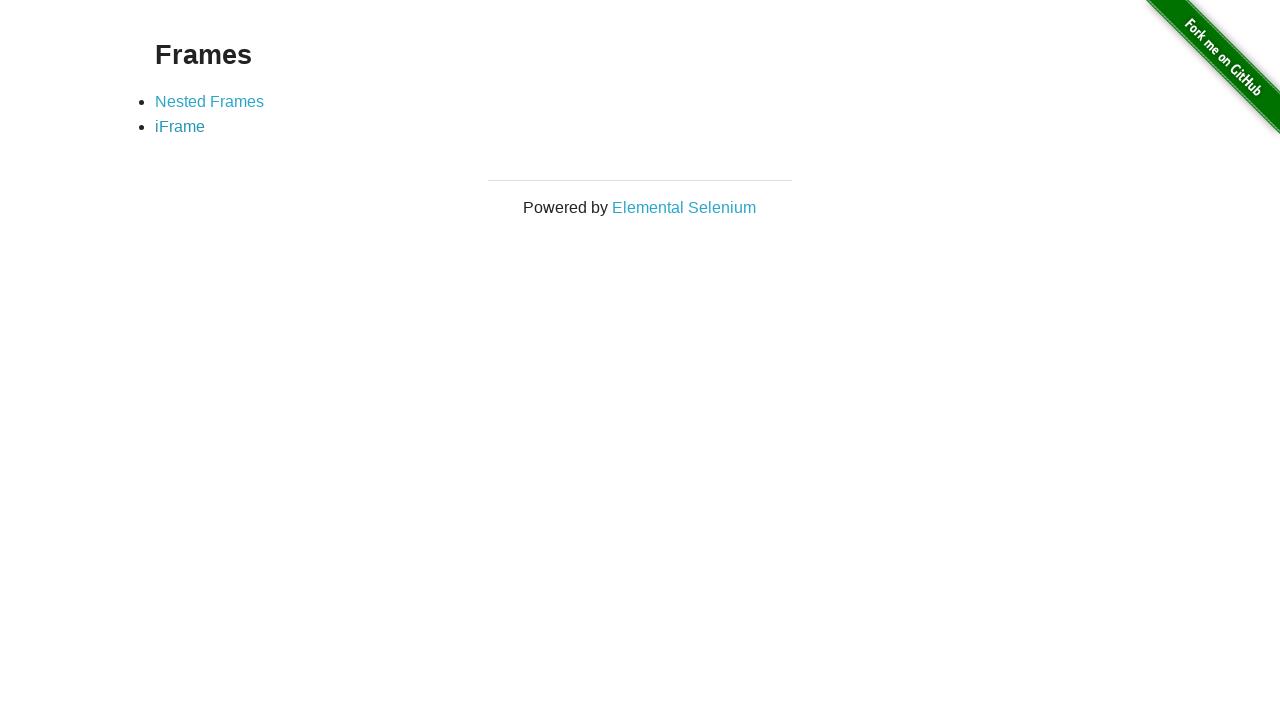

Located GitHub ribbon image
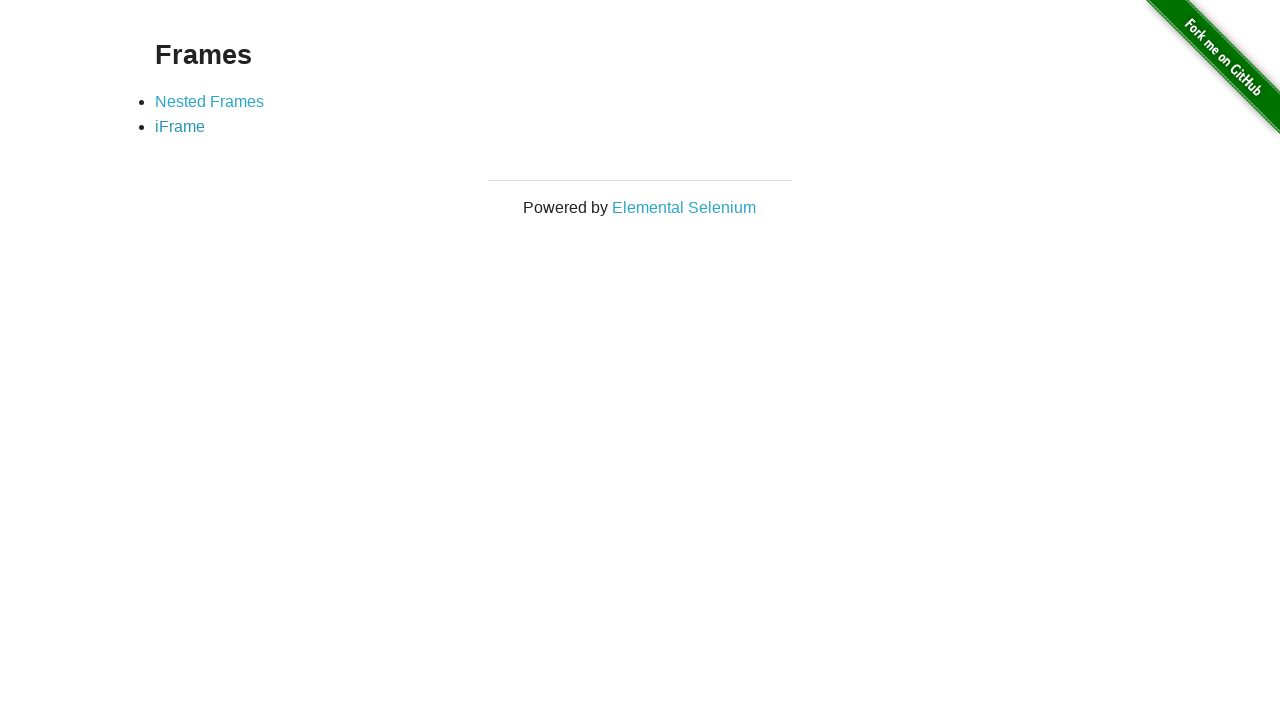

Located parent link element of GitHub ribbon
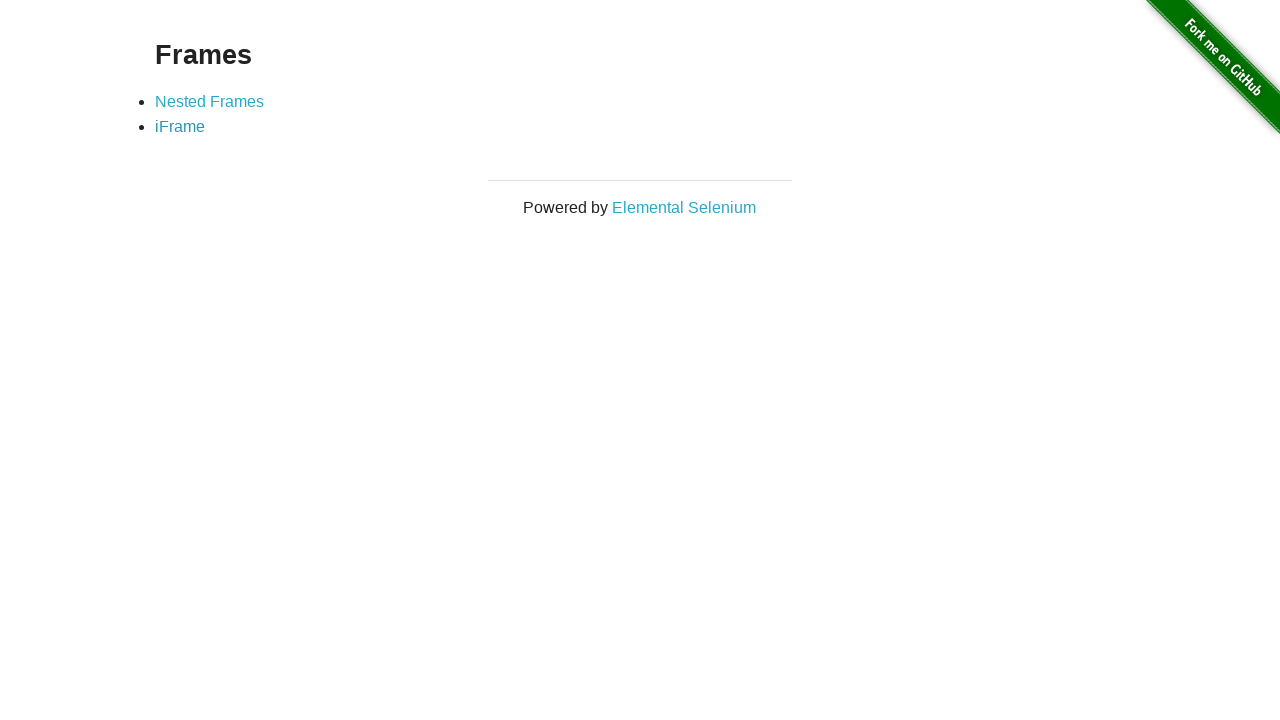

Retrieved GitHub ribbon link href: https://github.com/tourdedave/the-internet
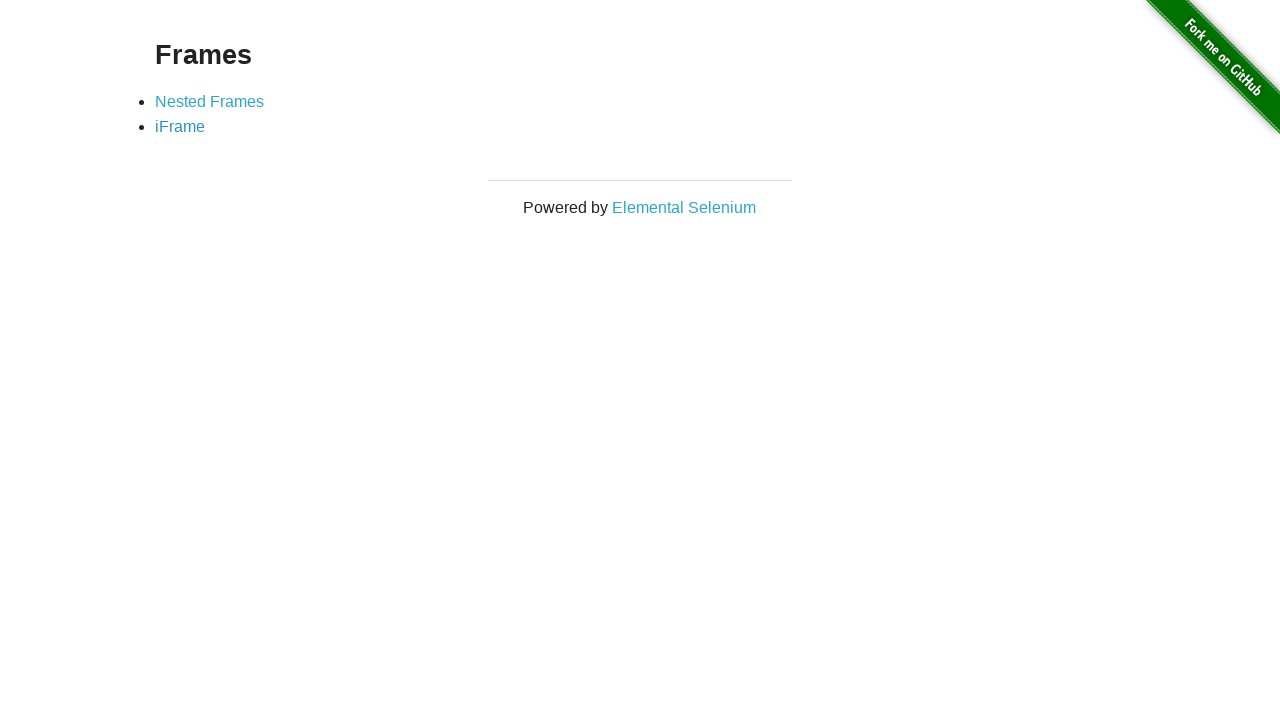

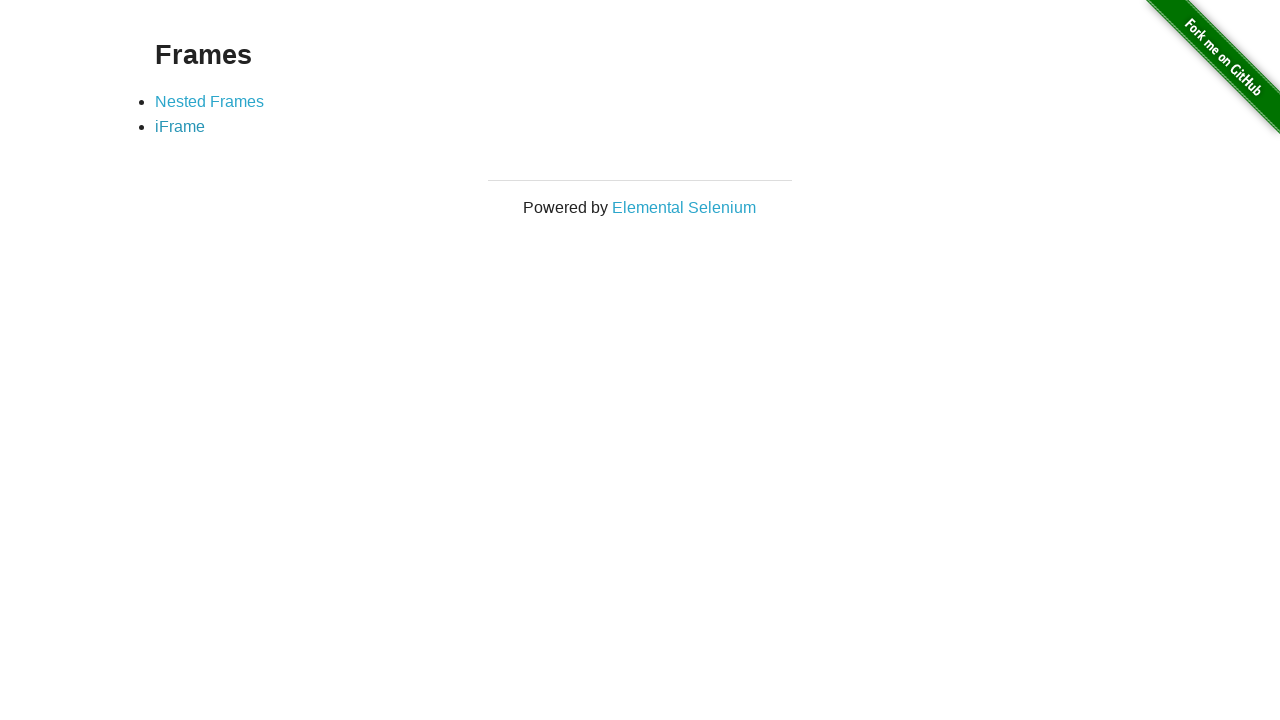